Tests mouse click functionality on a demo QA site by clicking a "Click Me" button and verifying the interaction works.

Starting URL: https://demoqa.com/buttons

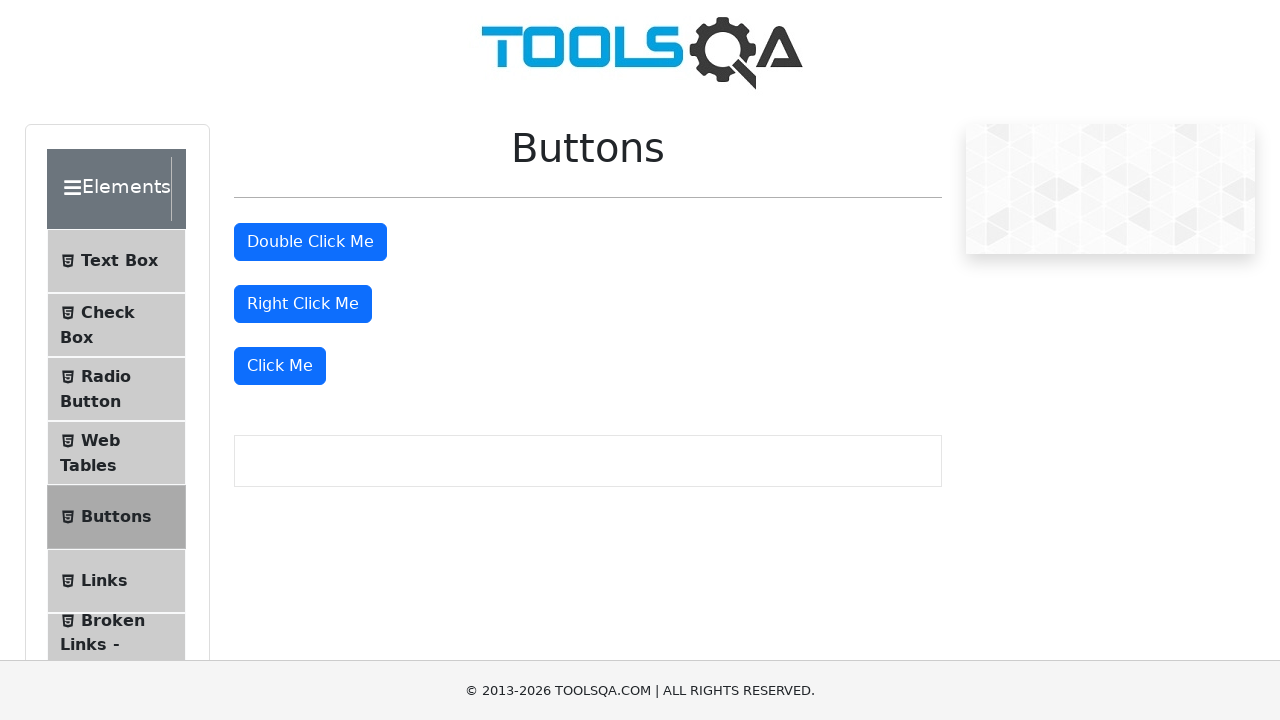

Clicked the 'Click Me' button at (280, 366) on xpath=//button[text()='Click Me']
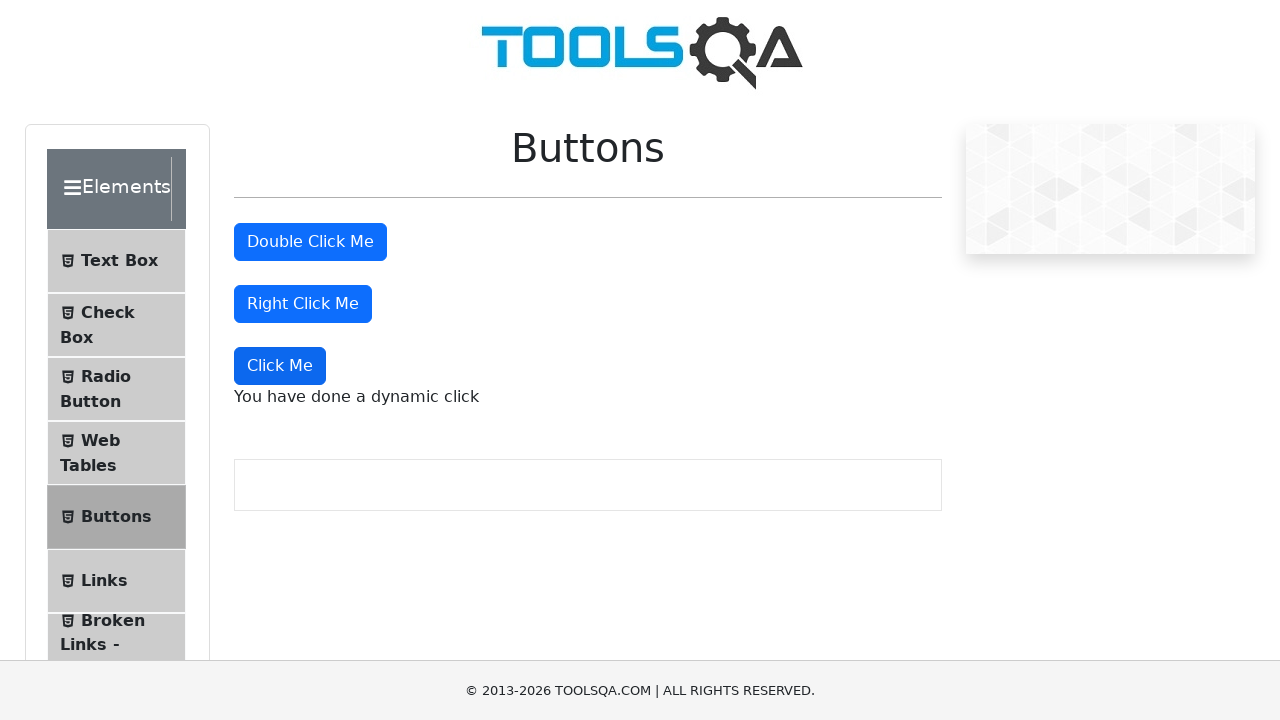

Dynamic click message appeared after button click
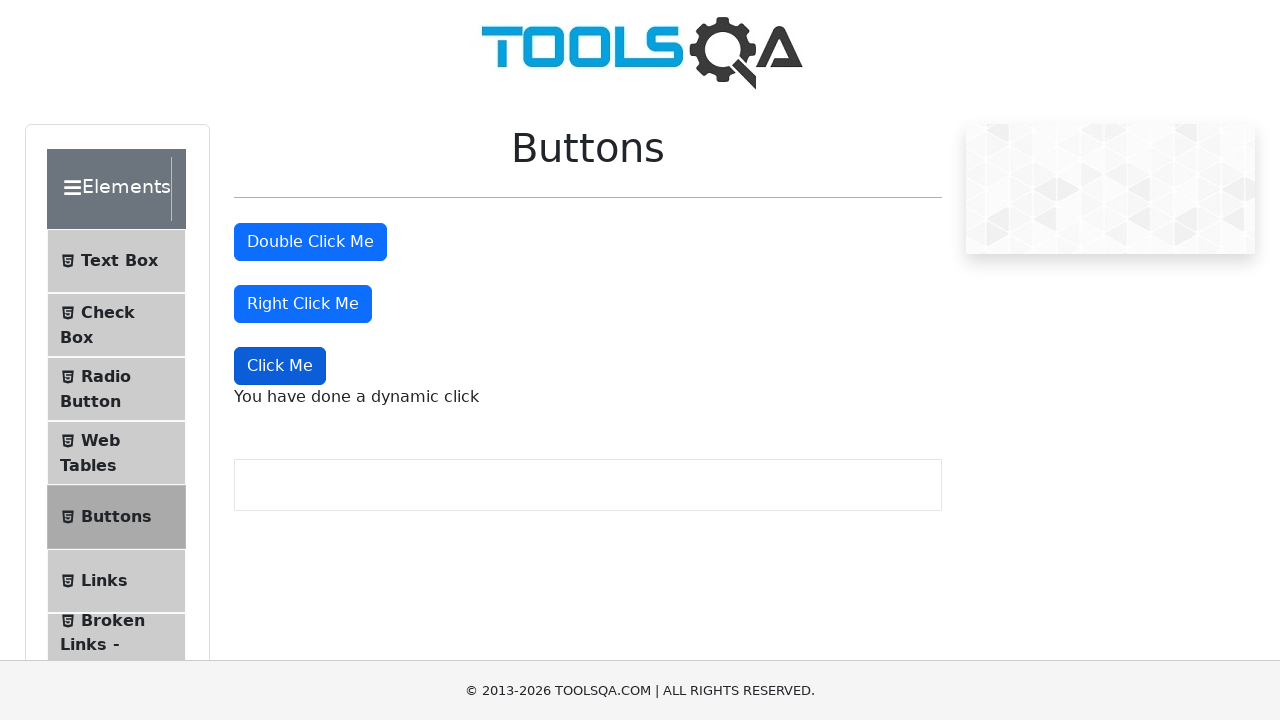

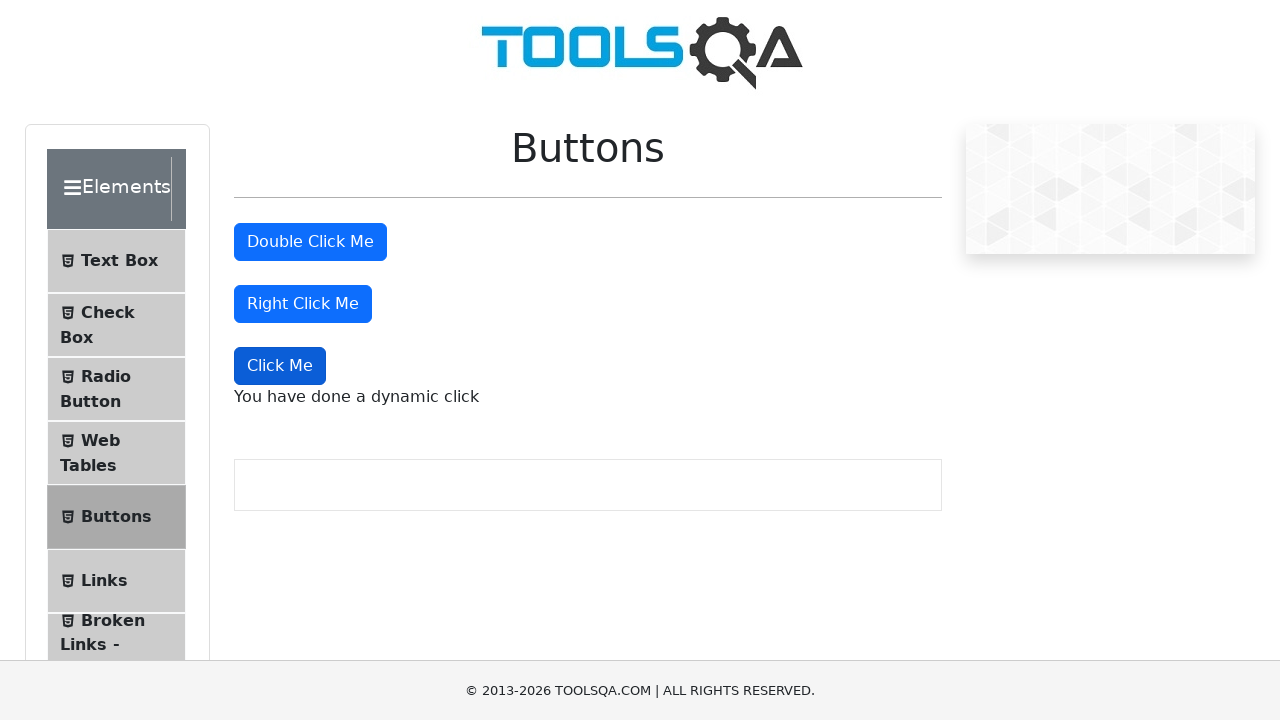